Tests the deposit functionality by selecting a customer, account, and depositing an amount

Starting URL: https://www.globalsqa.com/angularJs-protractor/BankingProject/#/login

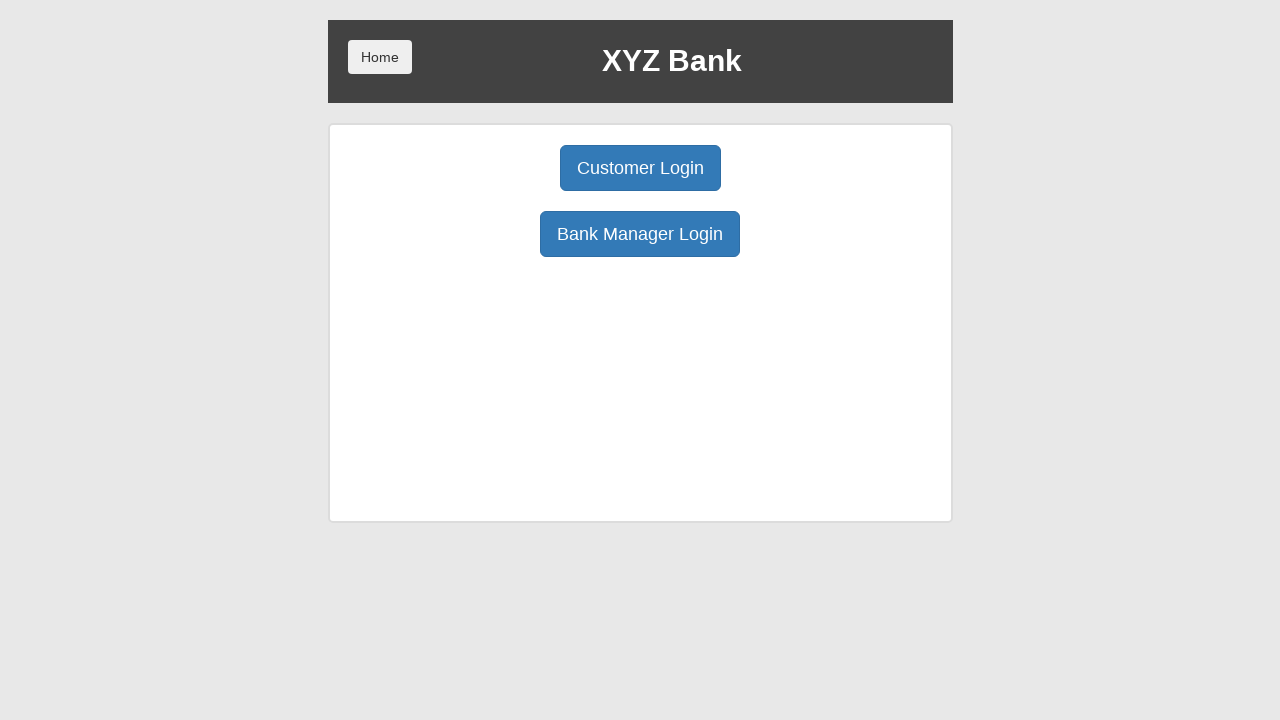

Clicked Customer Login button at (640, 168) on button[ng-click='customer()']
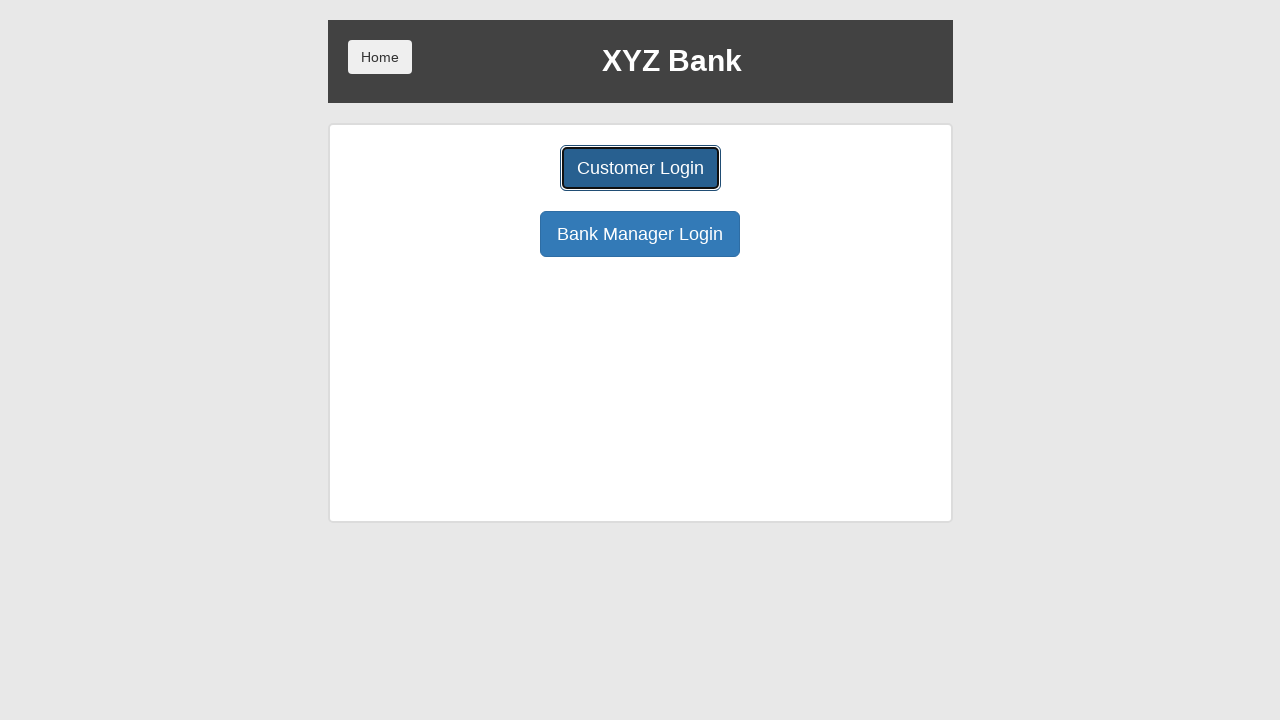

Clicked customer dropdown at (640, 187) on #userSelect
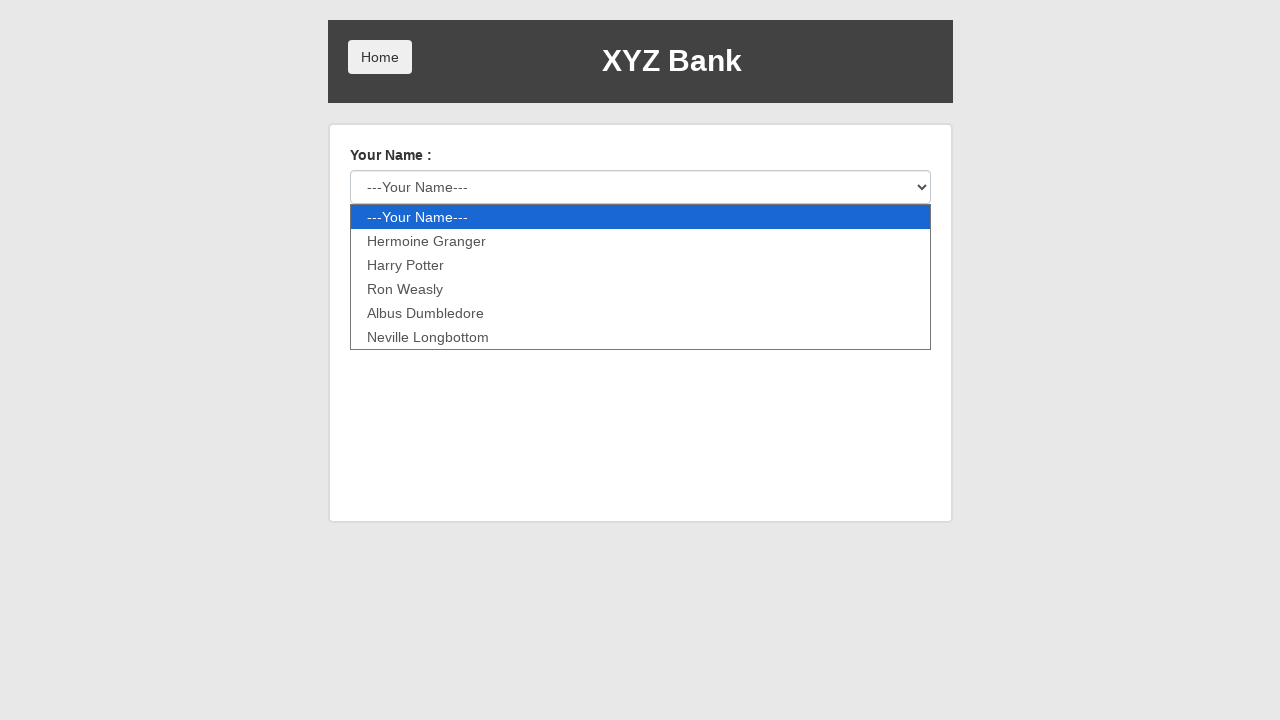

Selected Harry Potter from customer dropdown on #userSelect
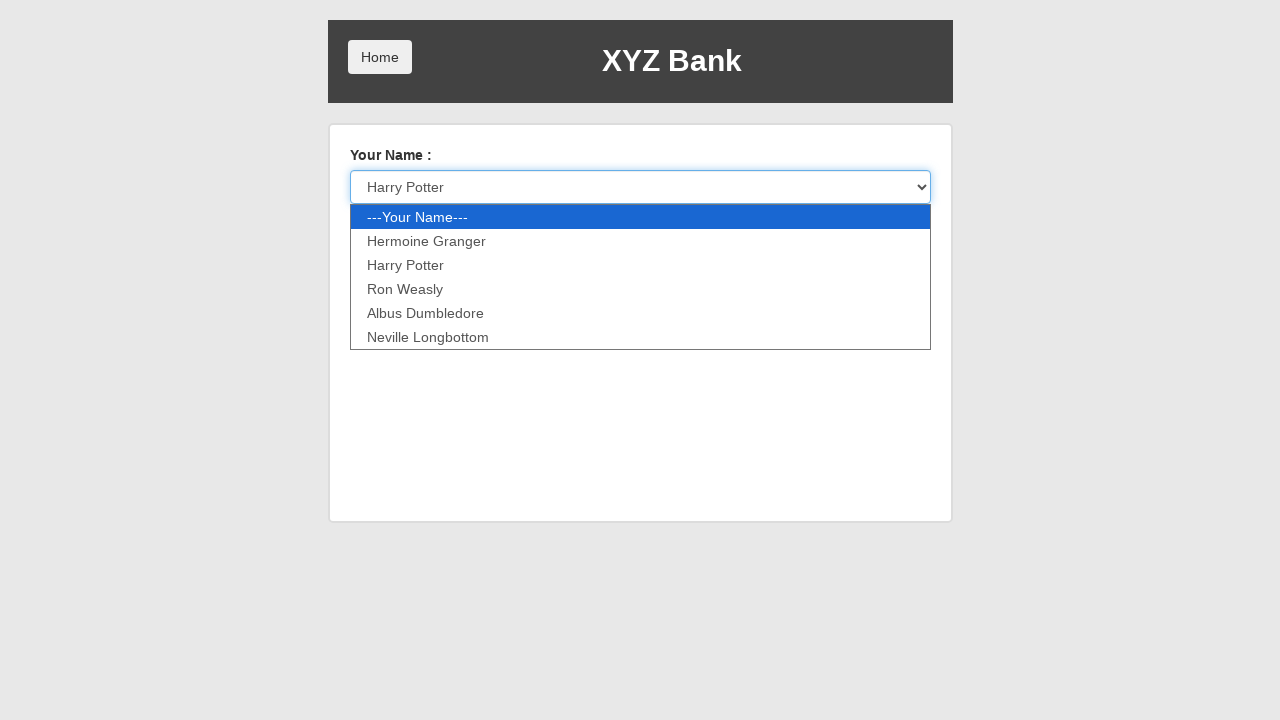

Clicked login button at (380, 236) on button[type='submit']
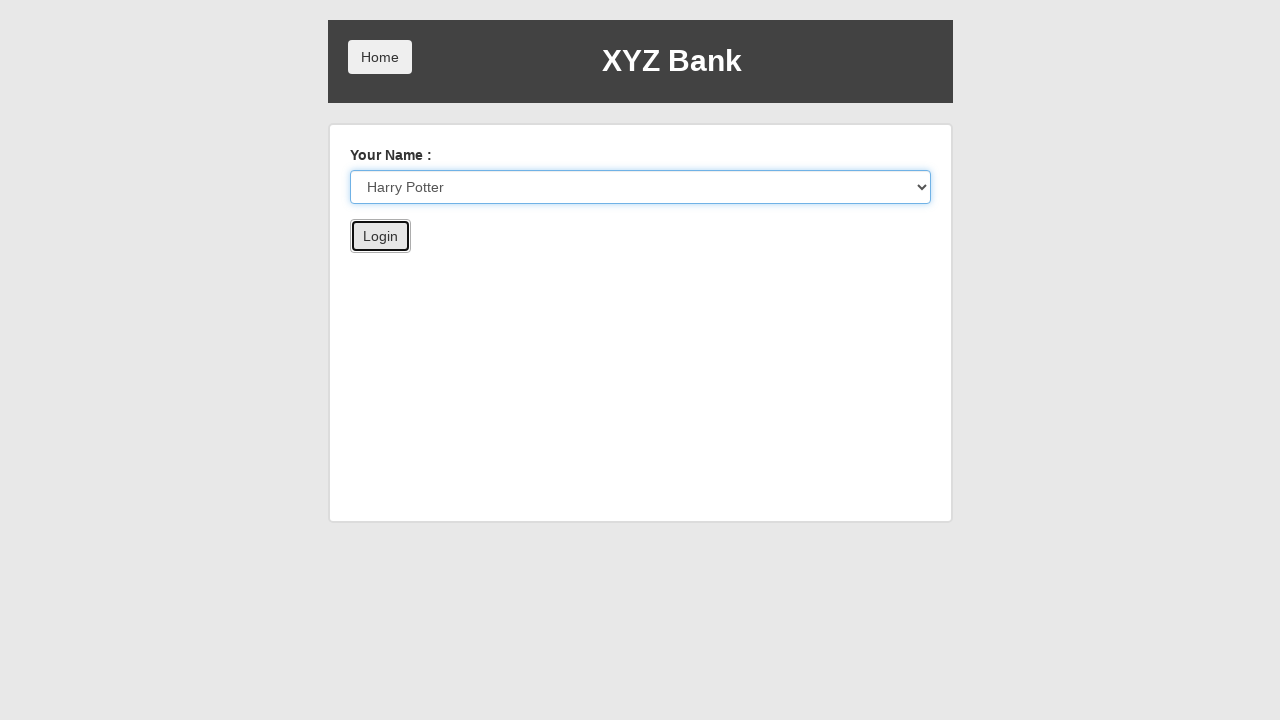

Clicked account select dropdown at (616, 166) on xpath=//select[@id='accountSelect']
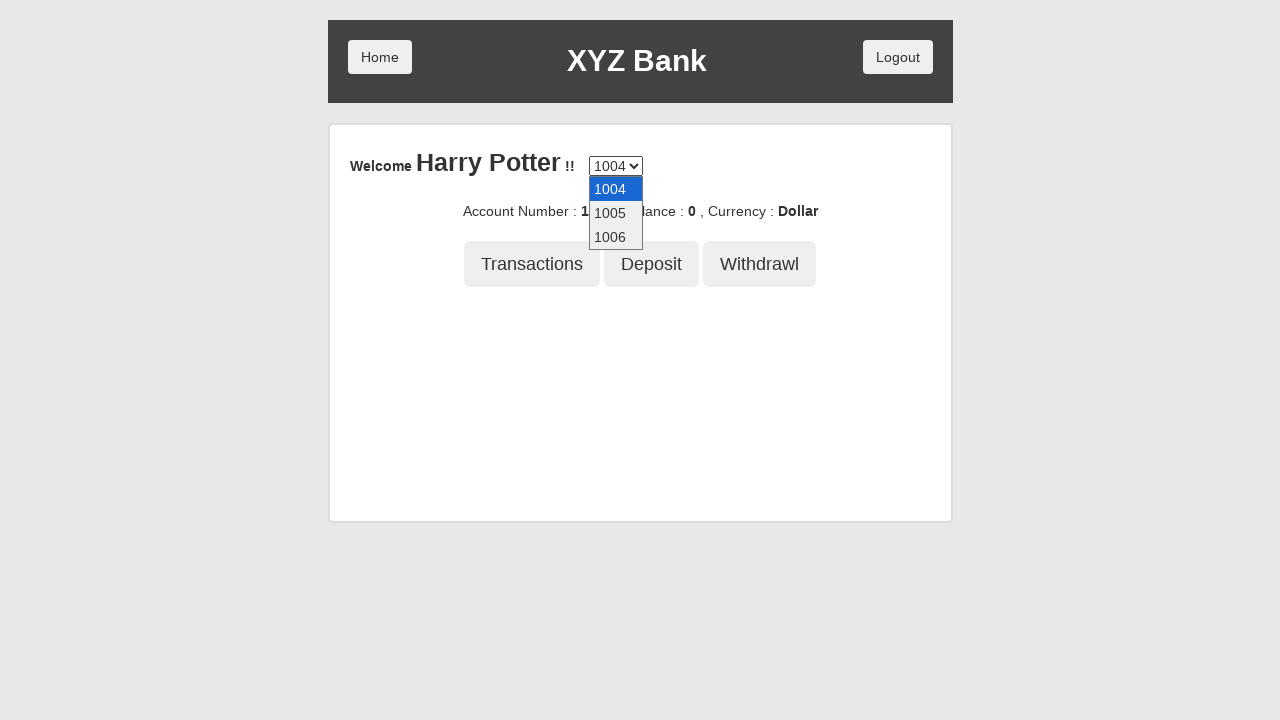

Selected account 1005 on //select[@id='accountSelect']
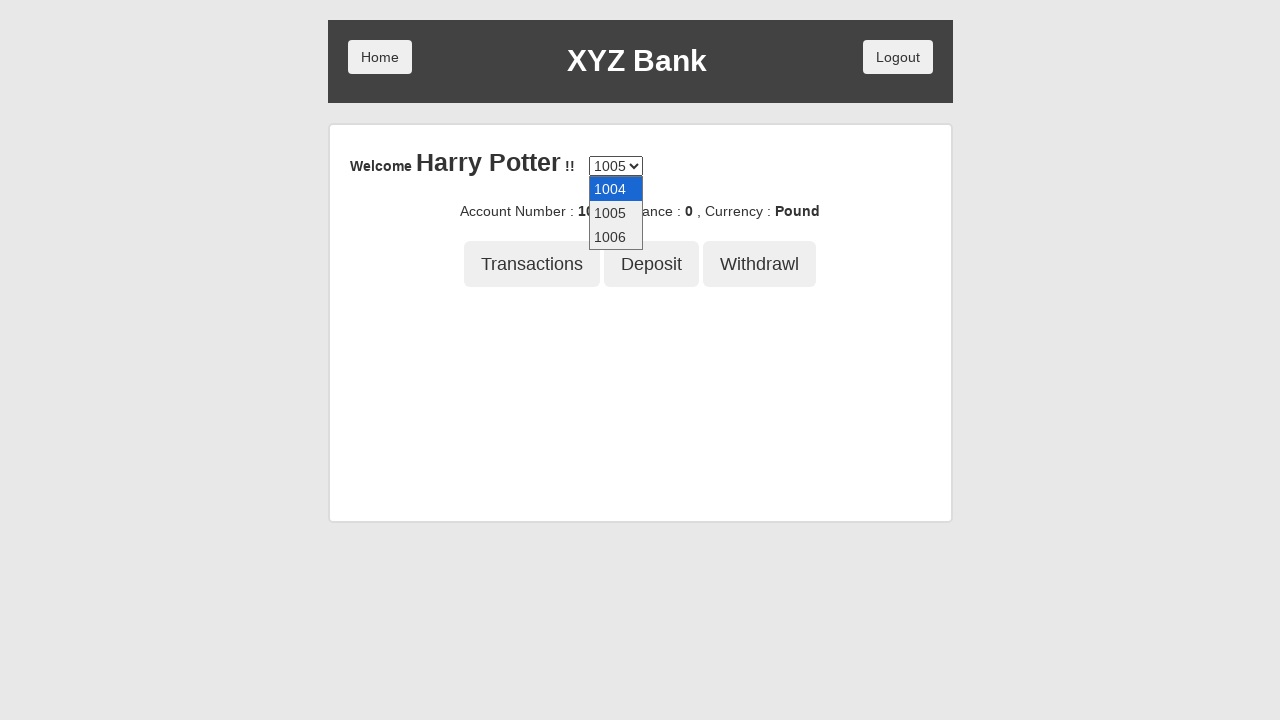

Clicked Deposit button at (652, 264) on xpath=//button[normalize-space()='Deposit']
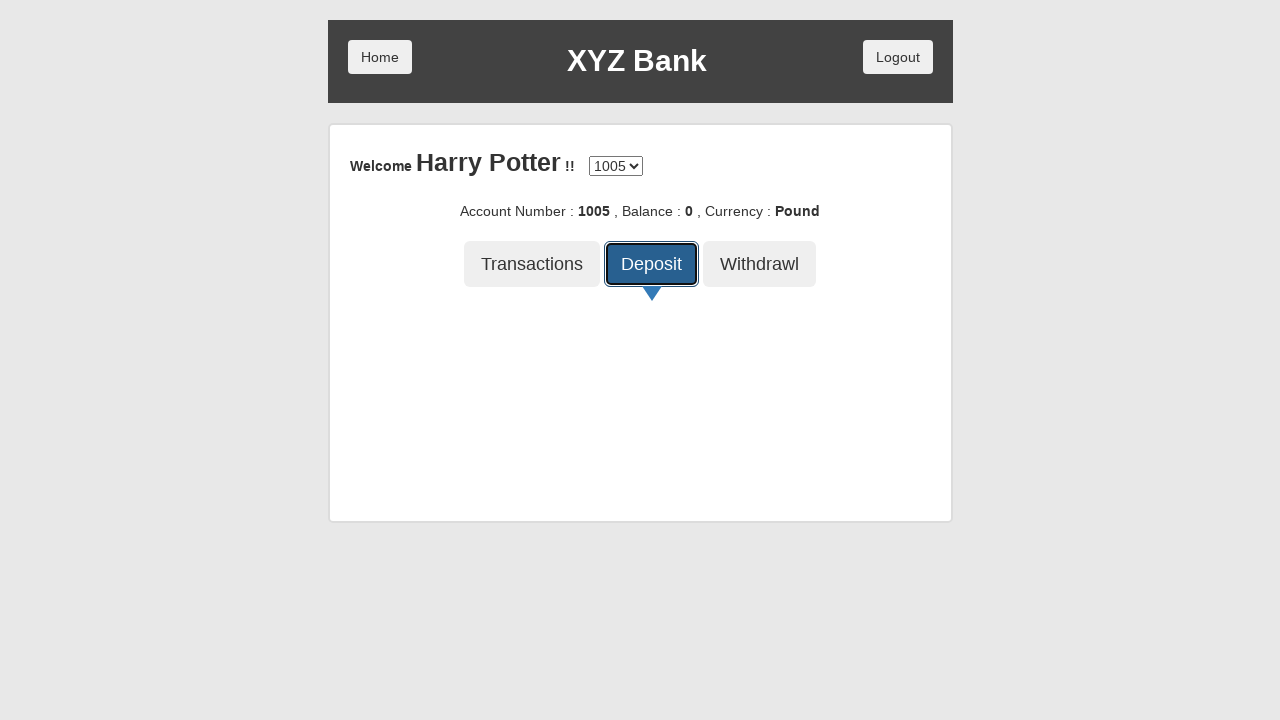

Entered deposit amount of 1000 on //input[@placeholder='amount']
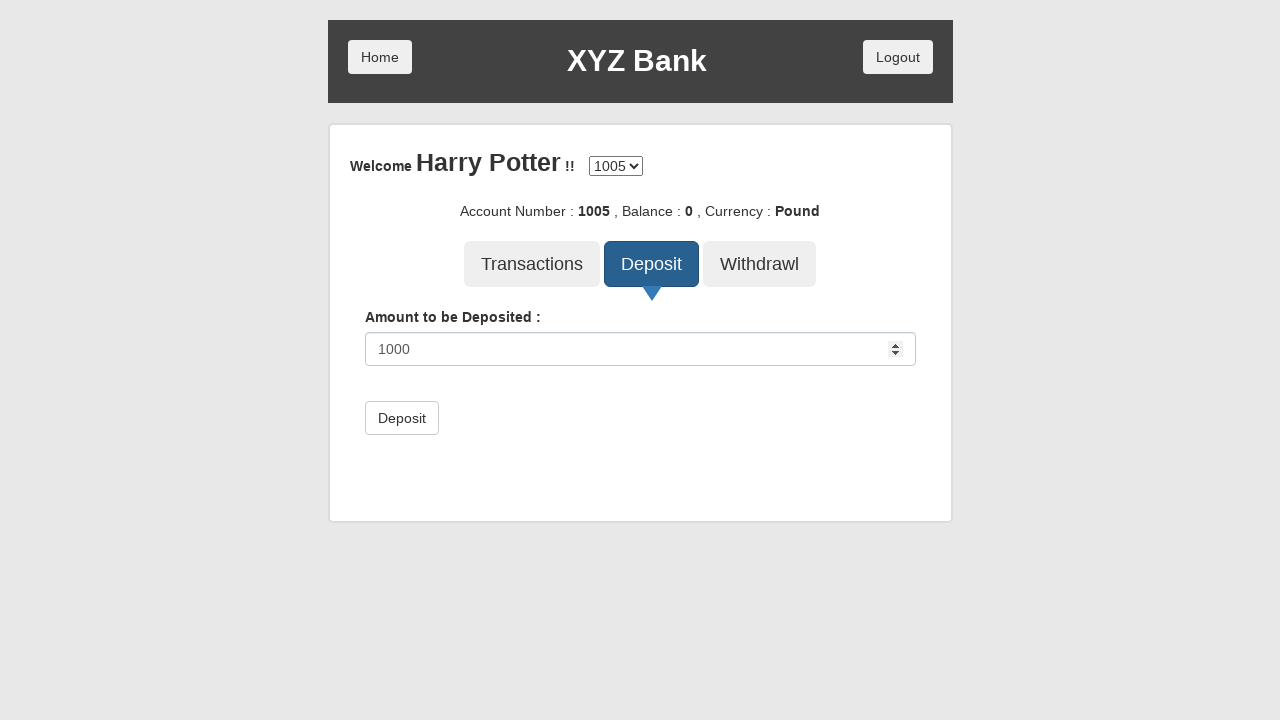

Clicked submit button to confirm deposit at (402, 418) on xpath=//button[@type='submit']
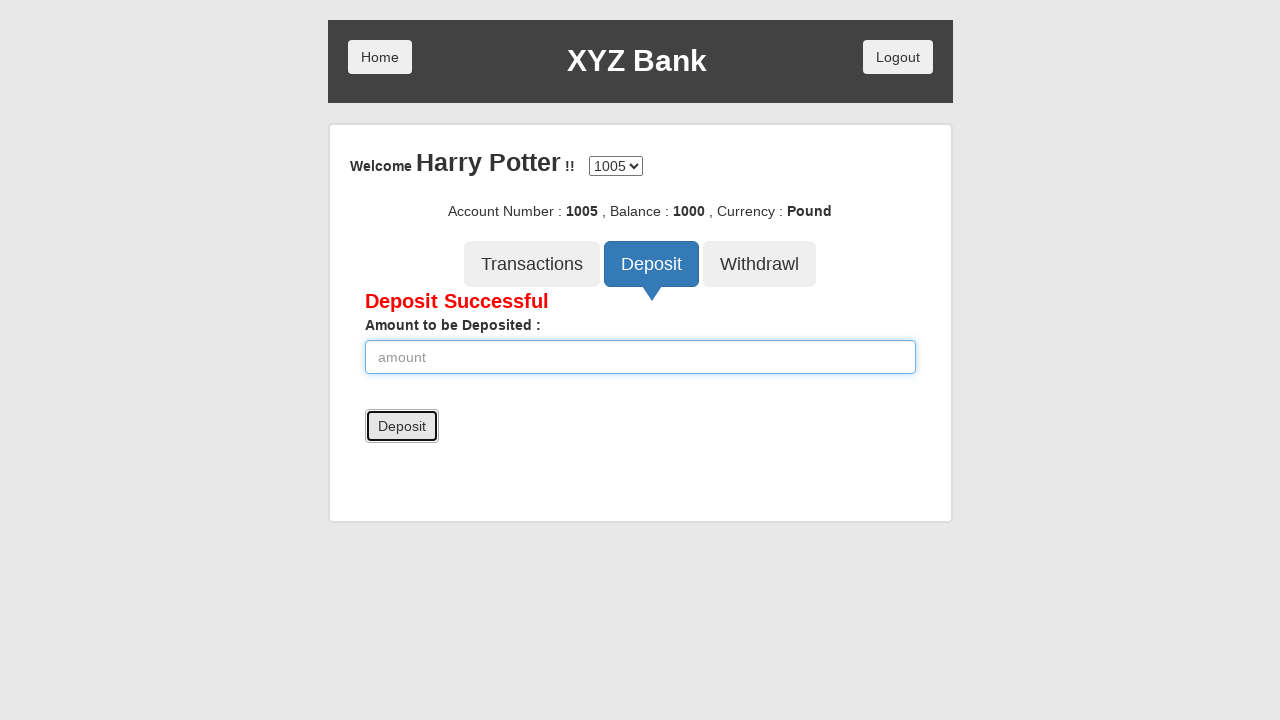

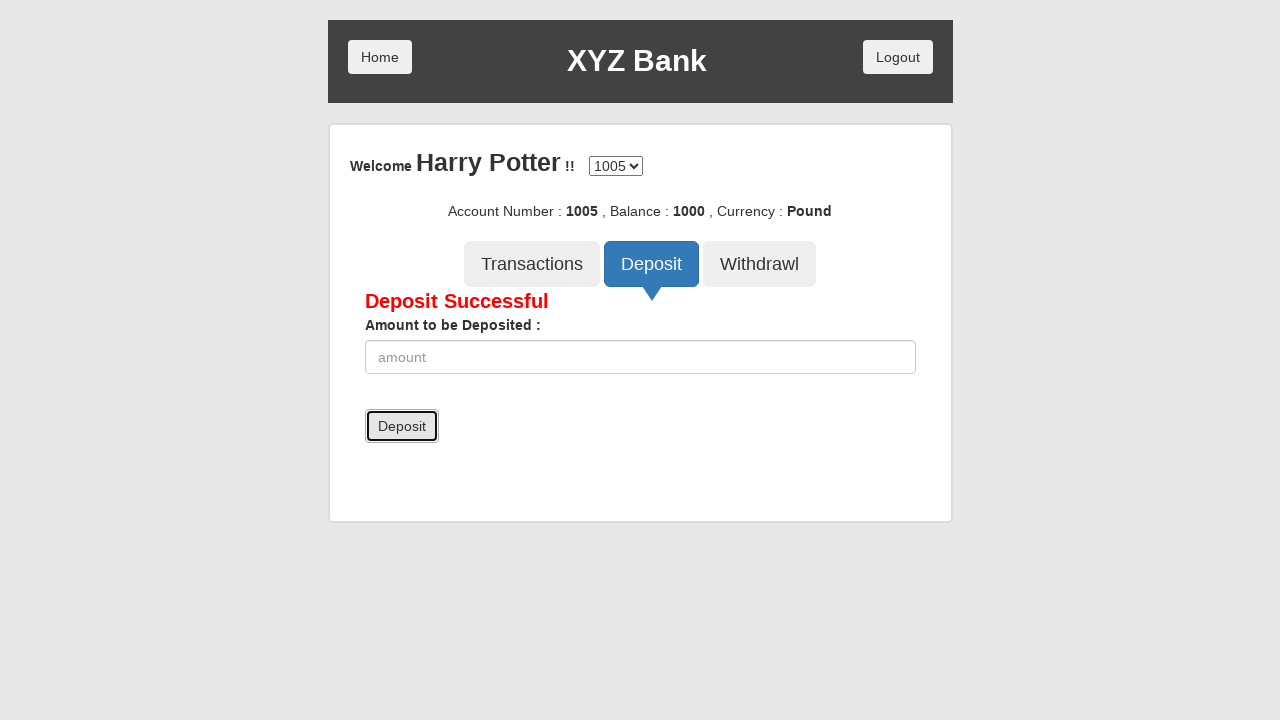